Tests JavaScript confirm dialog handling by clicking a button to trigger a confirm dialog and accepting it

Starting URL: http://the-internet.herokuapp.com/javascript_alerts

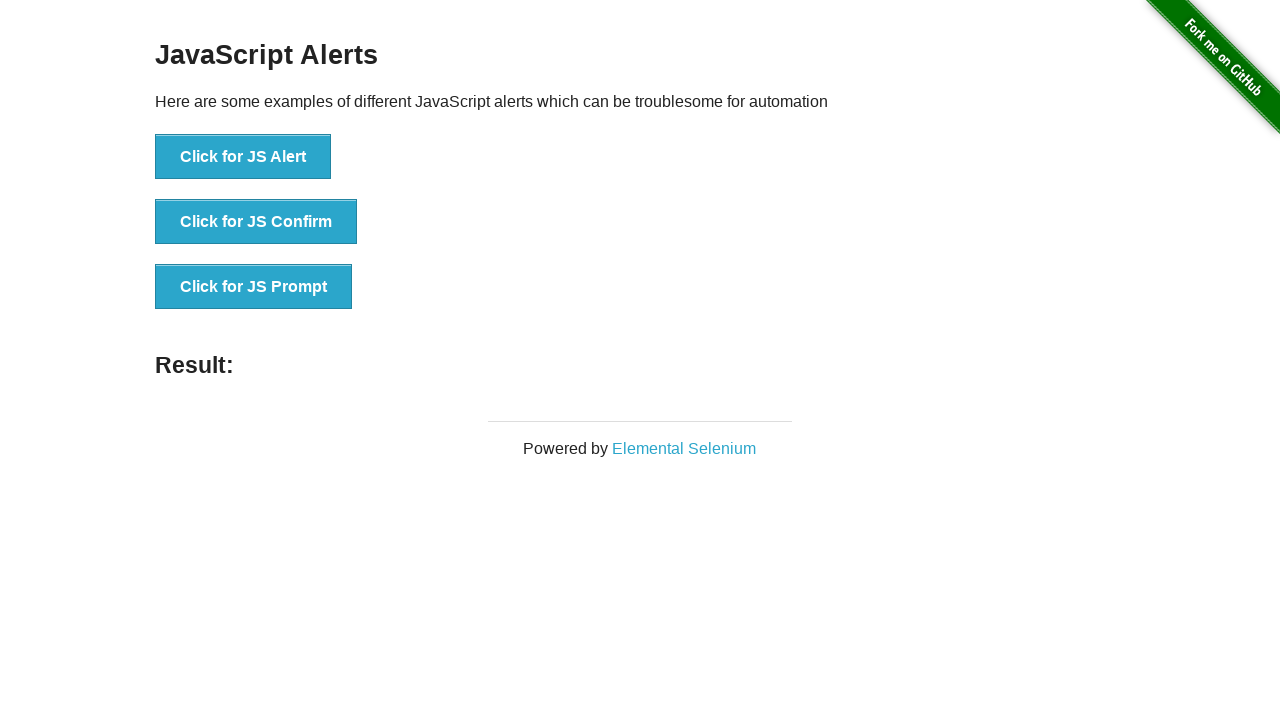

Clicked button to trigger JavaScript confirm dialog at (256, 222) on #content li:nth-child(2)>button
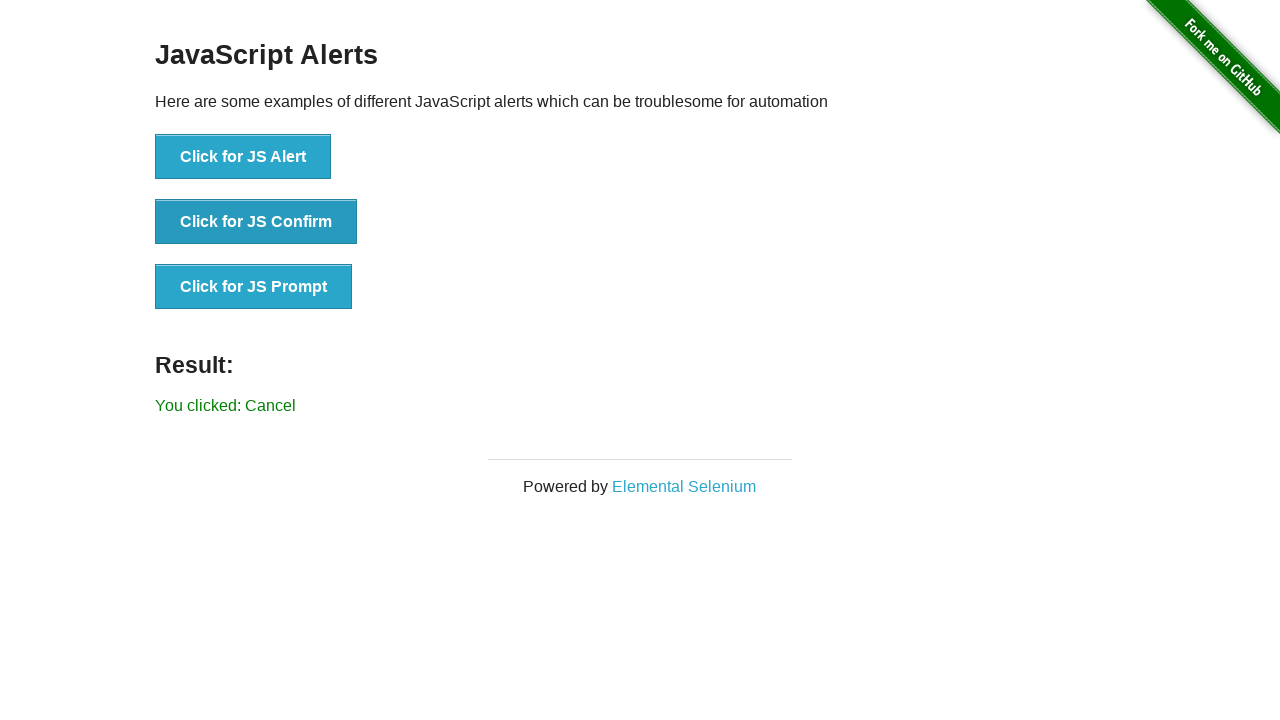

Set up dialog handler to accept the confirm dialog
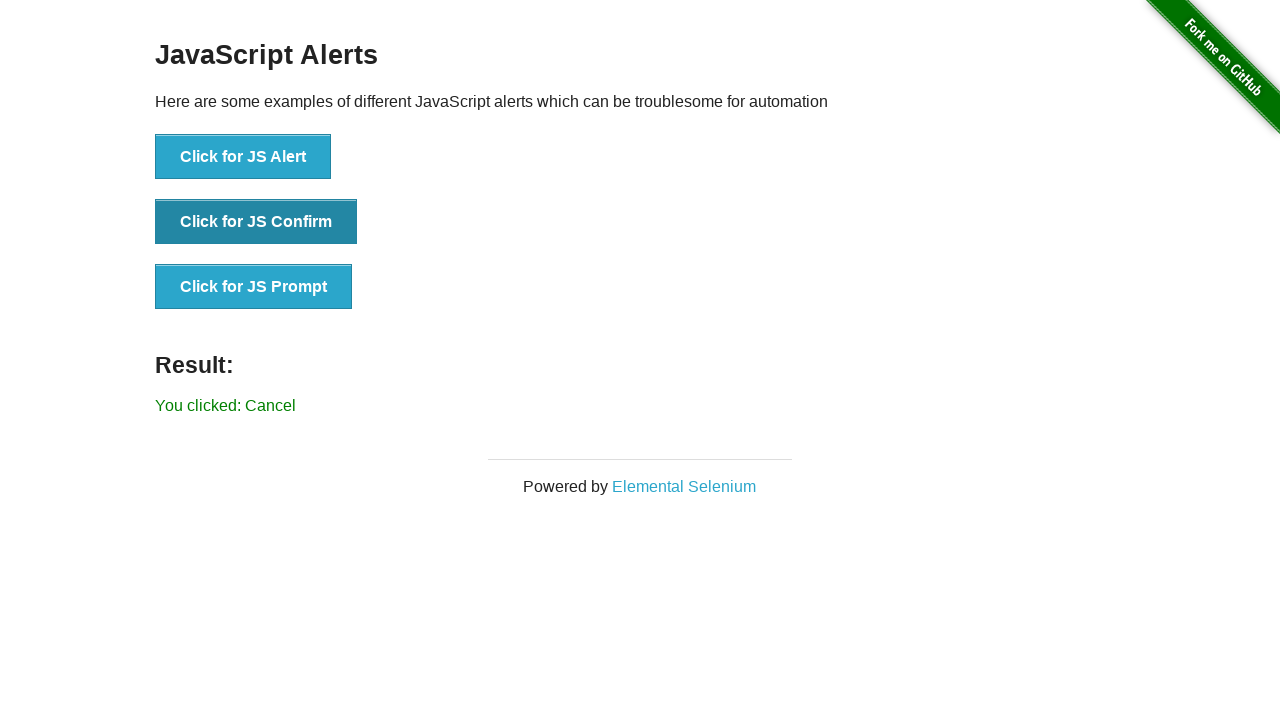

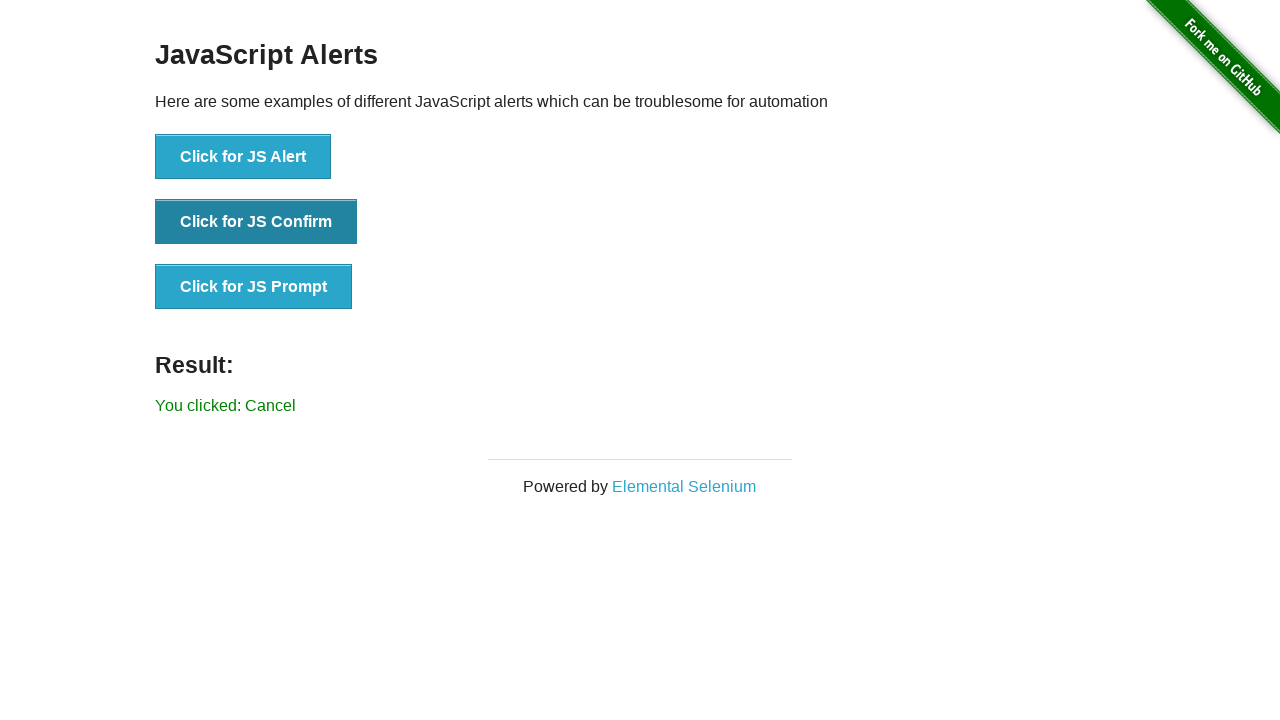